Tests the context menu functionality by navigating to the context menu page, right-clicking on a designated box, and verifying the alert message that appears.

Starting URL: https://the-internet.herokuapp.com/

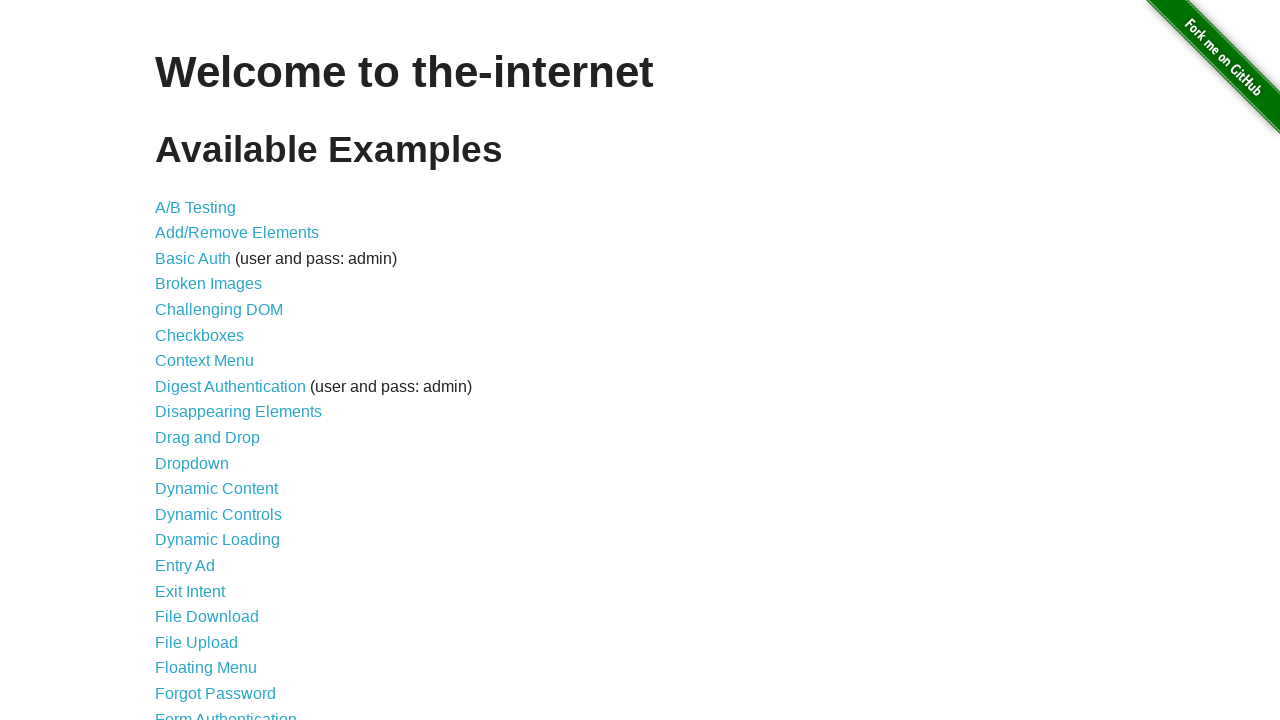

Clicked the Context Menu link at (204, 361) on a[href='/context_menu']
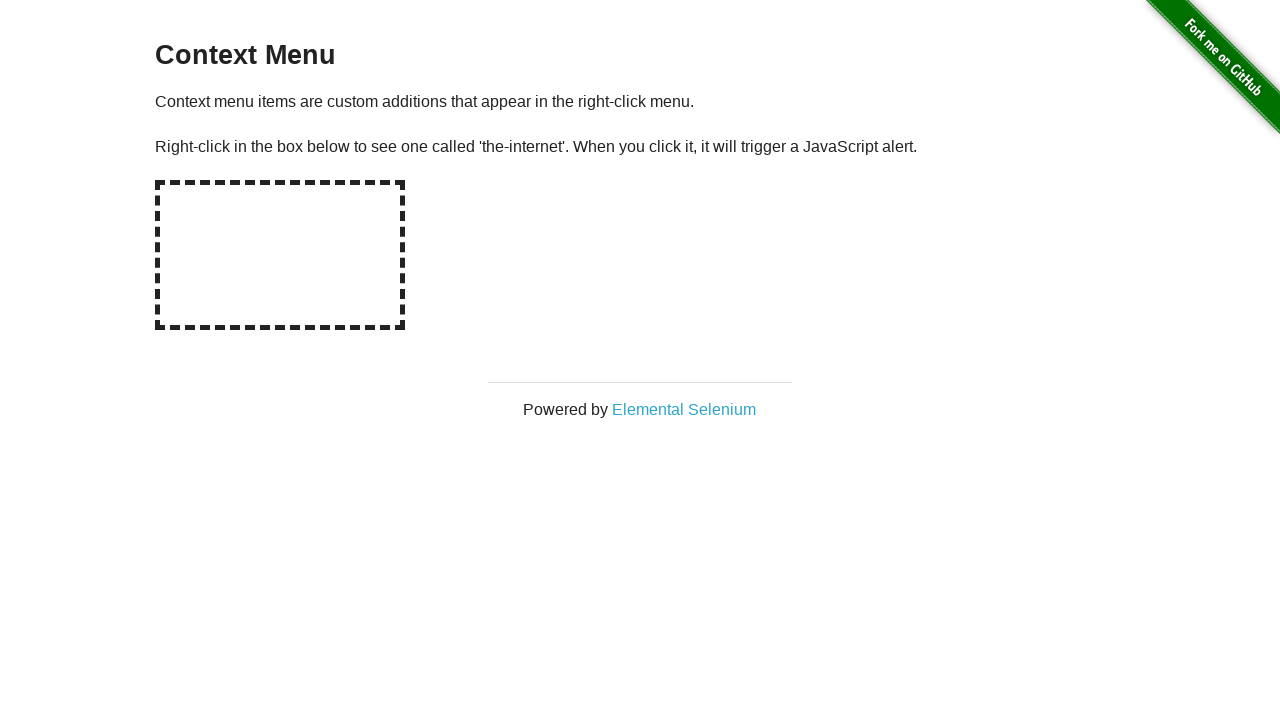

Waited for navigation to context menu page
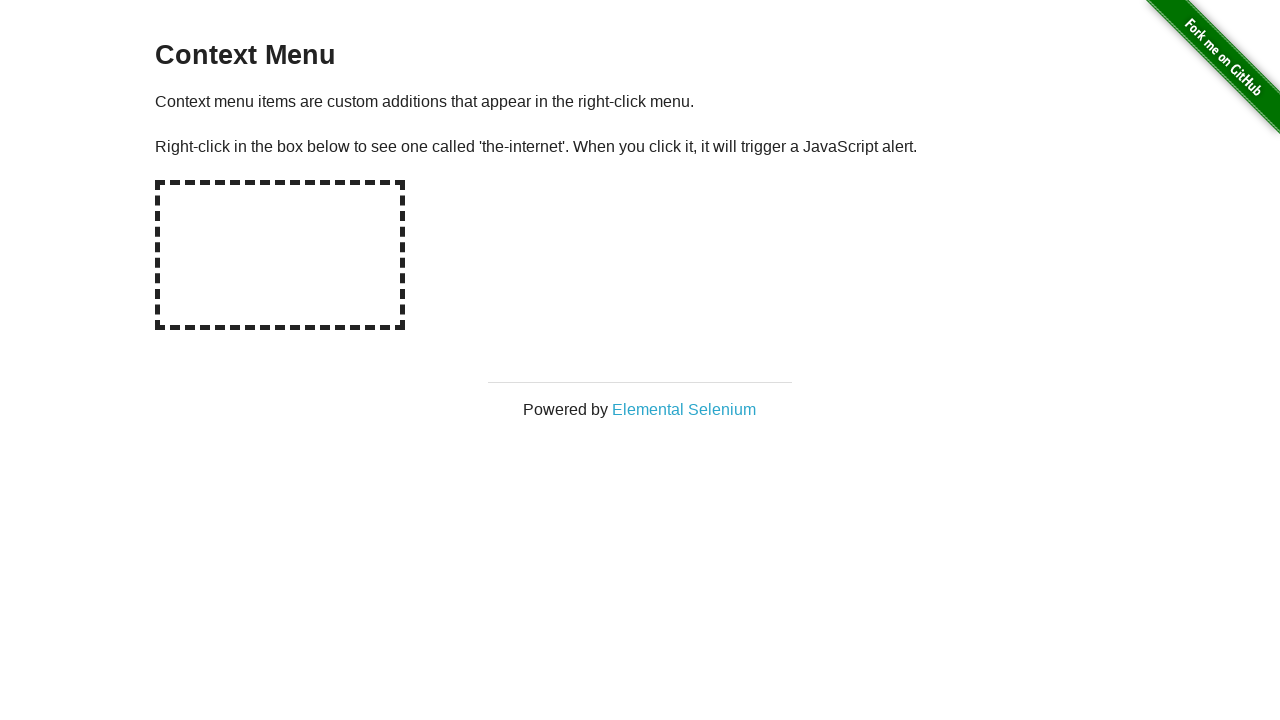

Verified 'Context Menu' header text is present
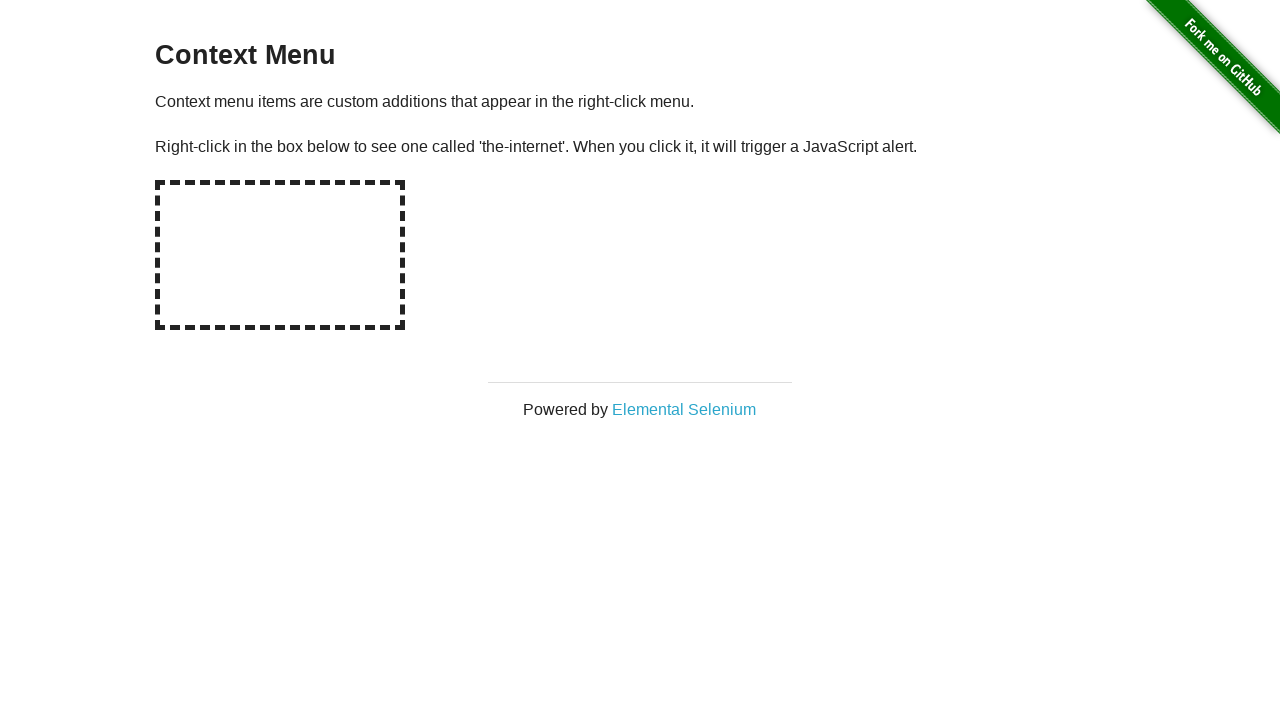

Right-clicked on the context menu box at (280, 255) on #hot-spot
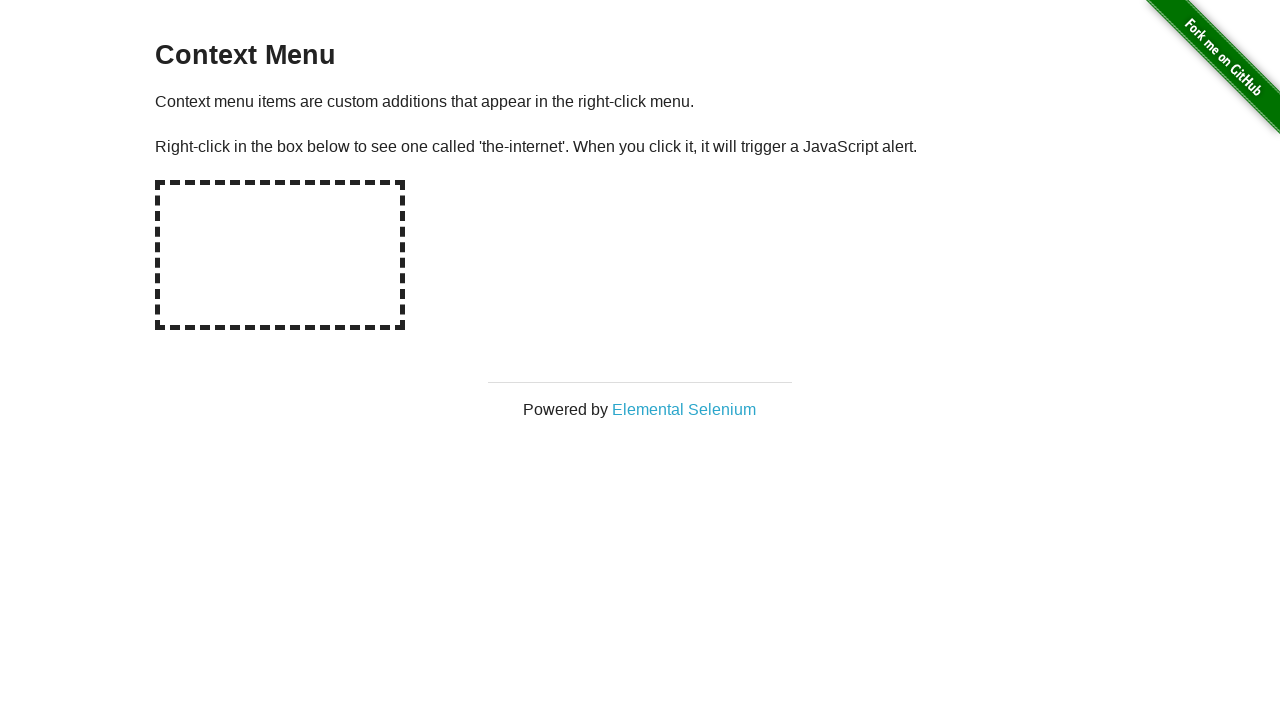

Set up dialog handler to accept alerts
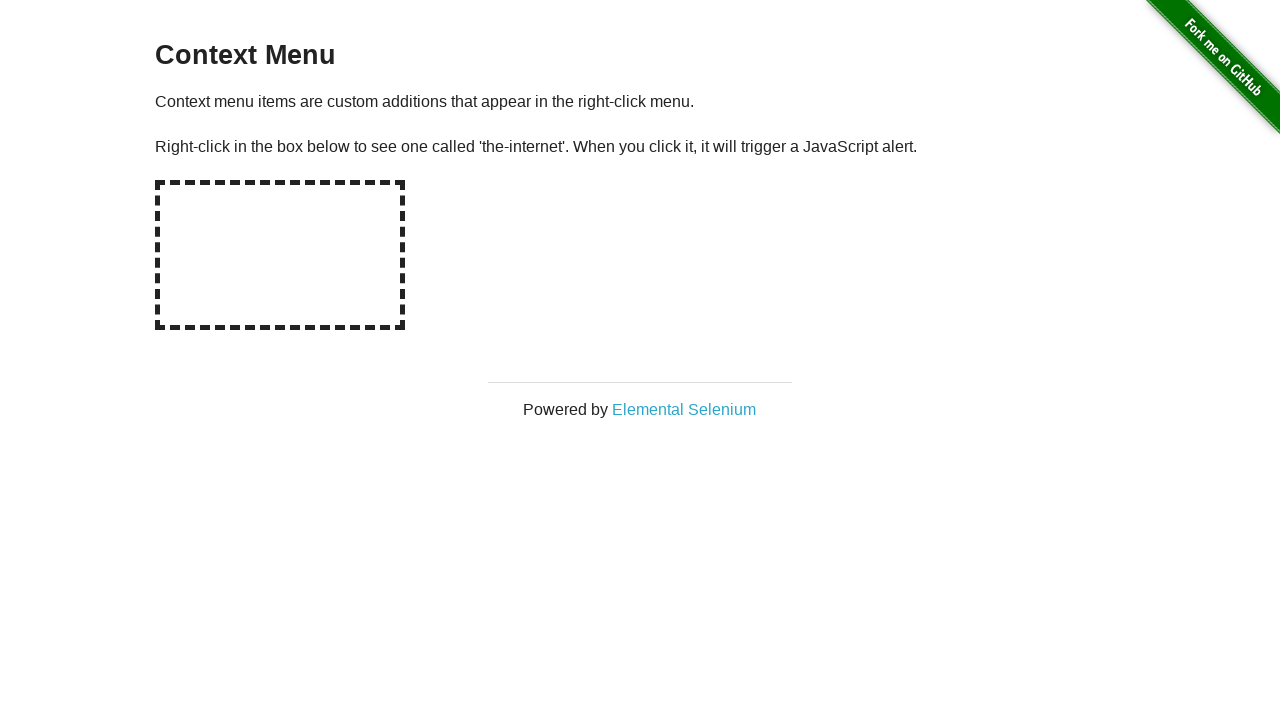

Waited 1 second for dialog to be processed
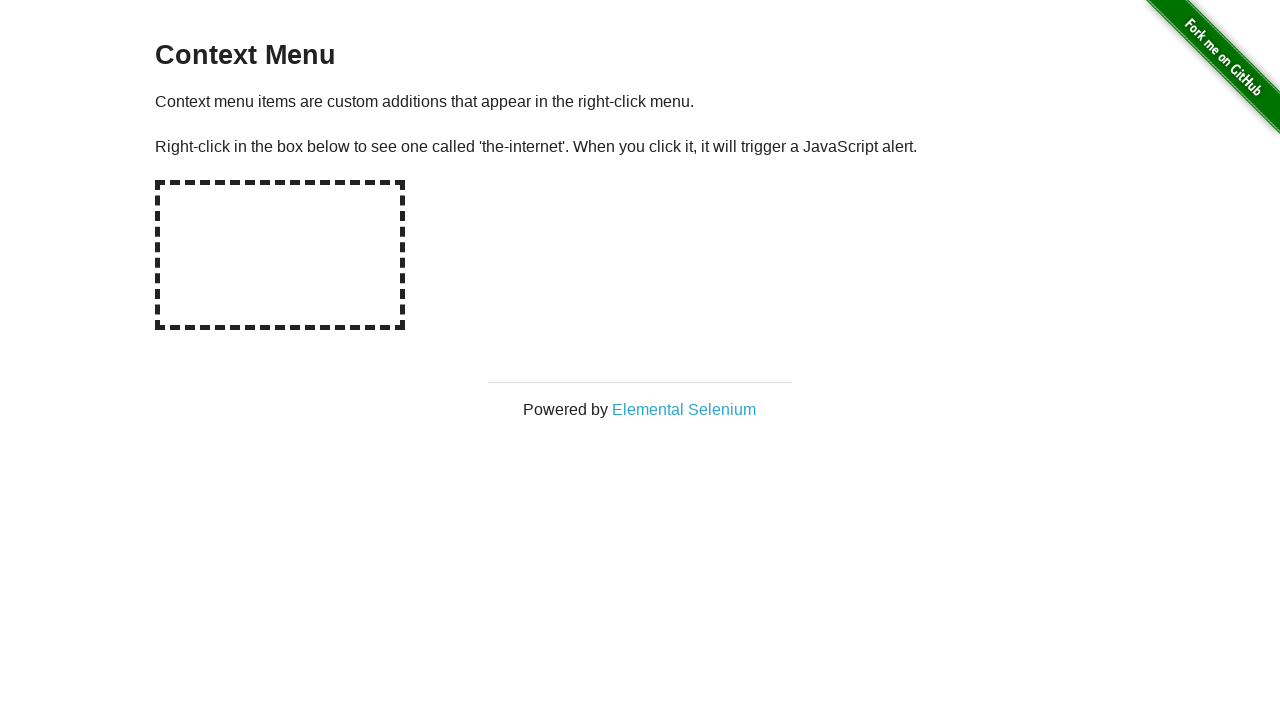

Navigated back to previous page
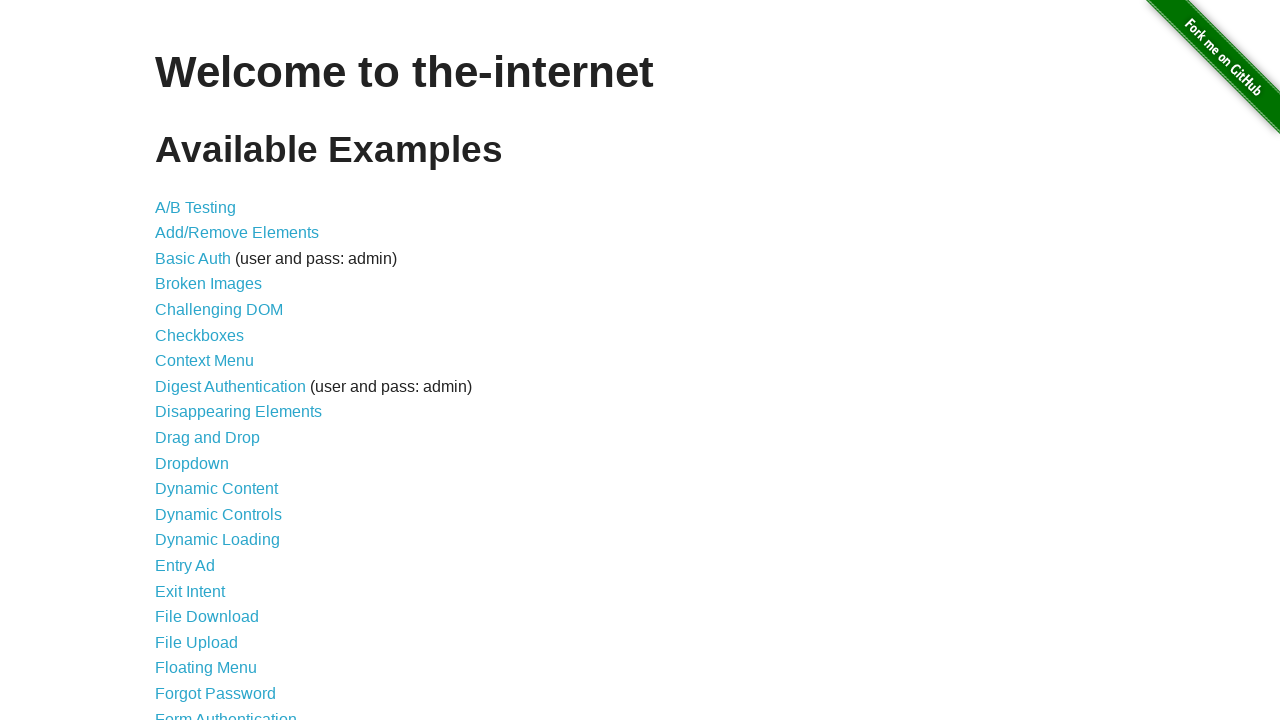

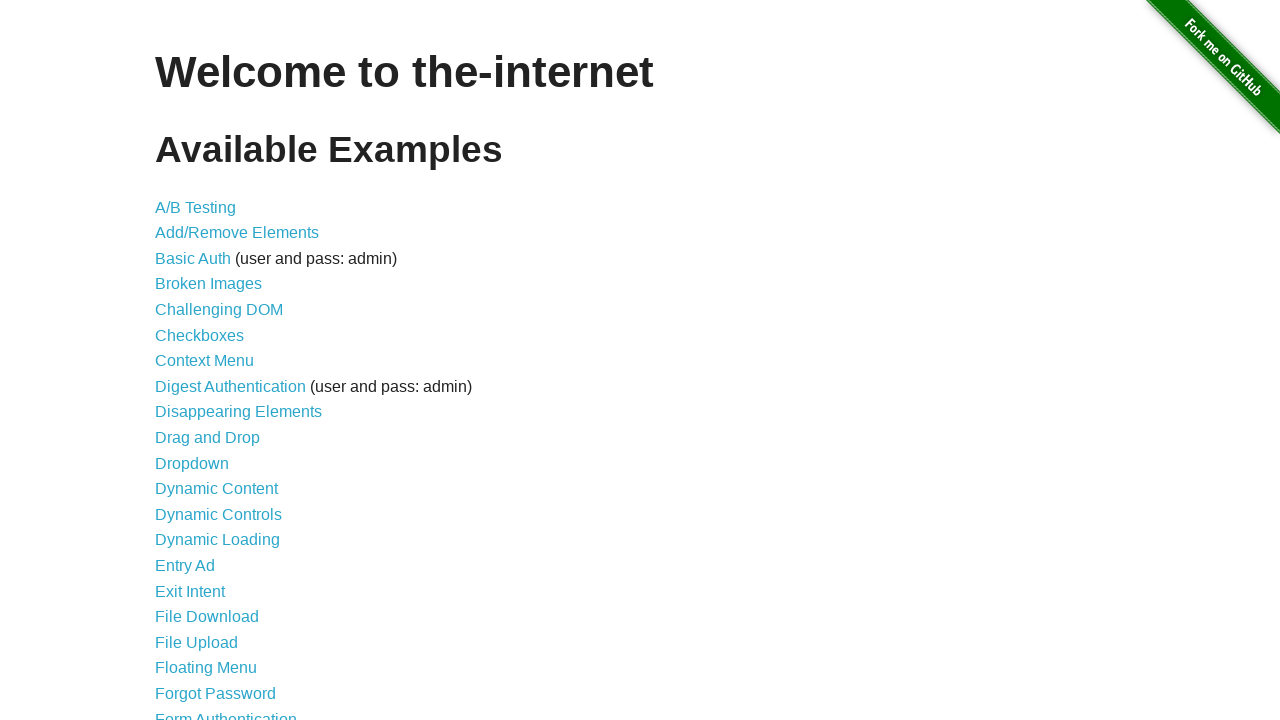